Tests horizontal slider functionality by clicking and dragging the slider element to change its position

Starting URL: https://the-internet.herokuapp.com/horizontal_slider

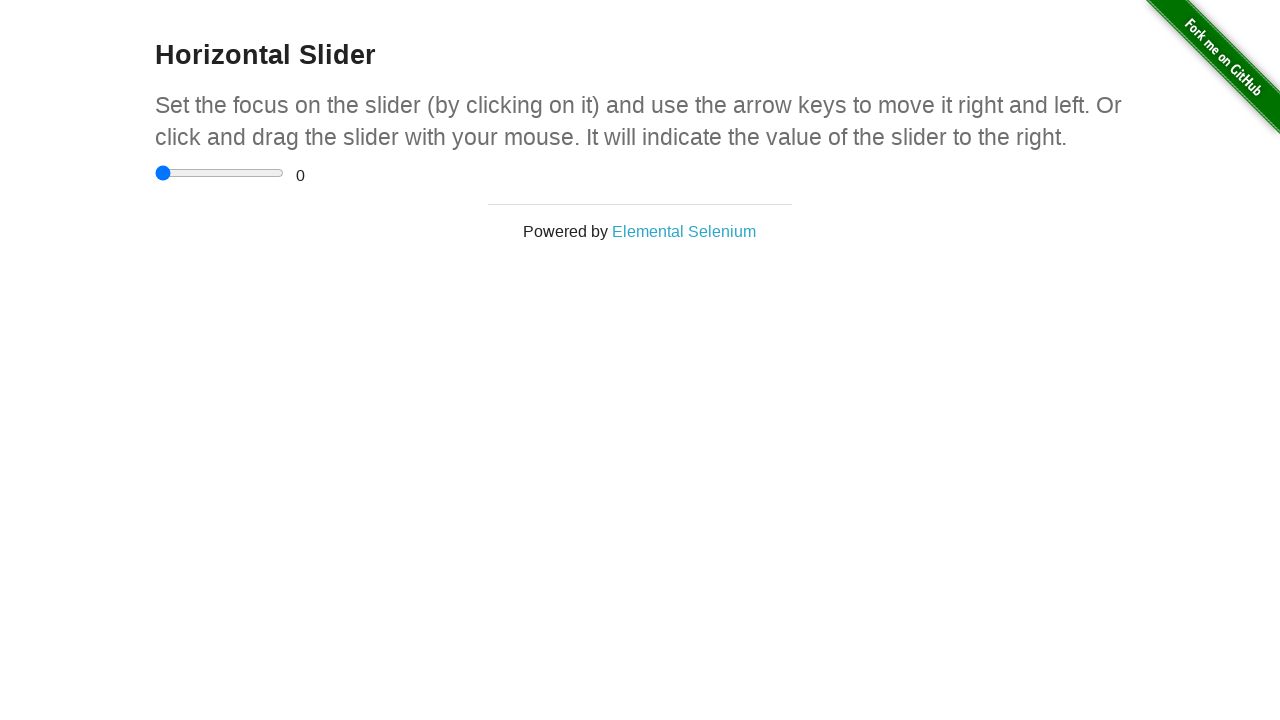

Navigated to horizontal slider test page
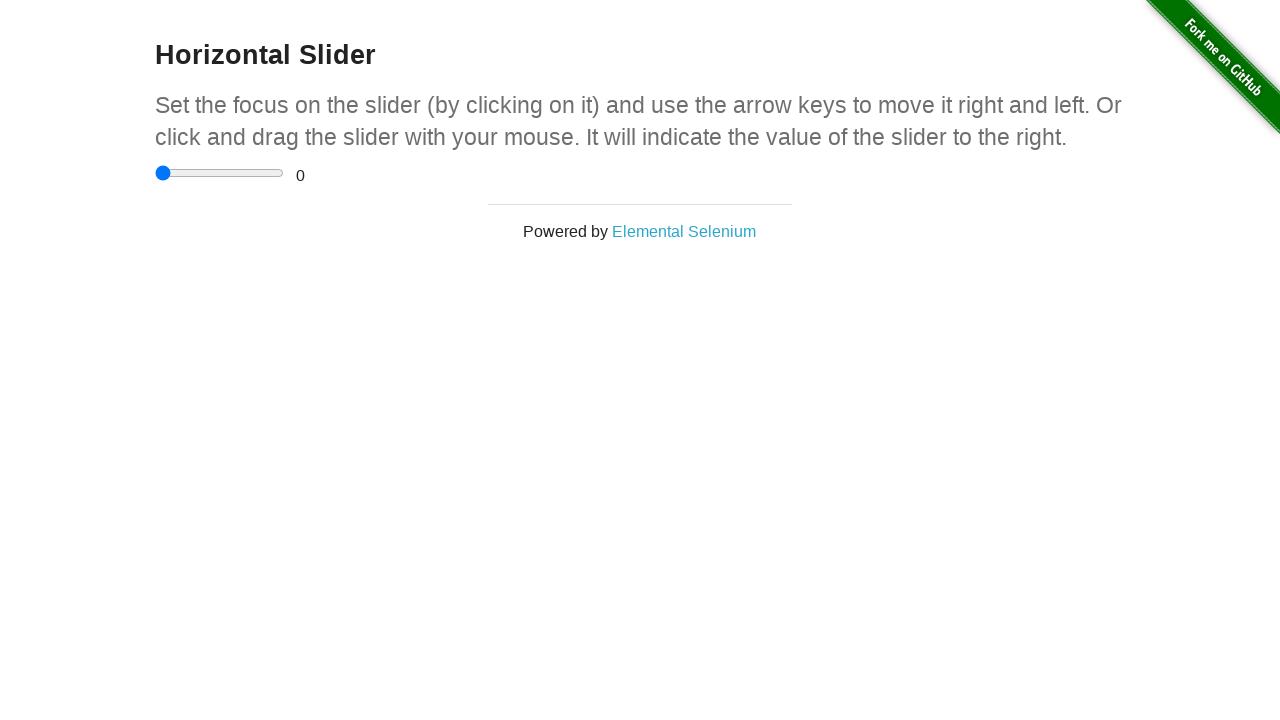

Located the horizontal slider element
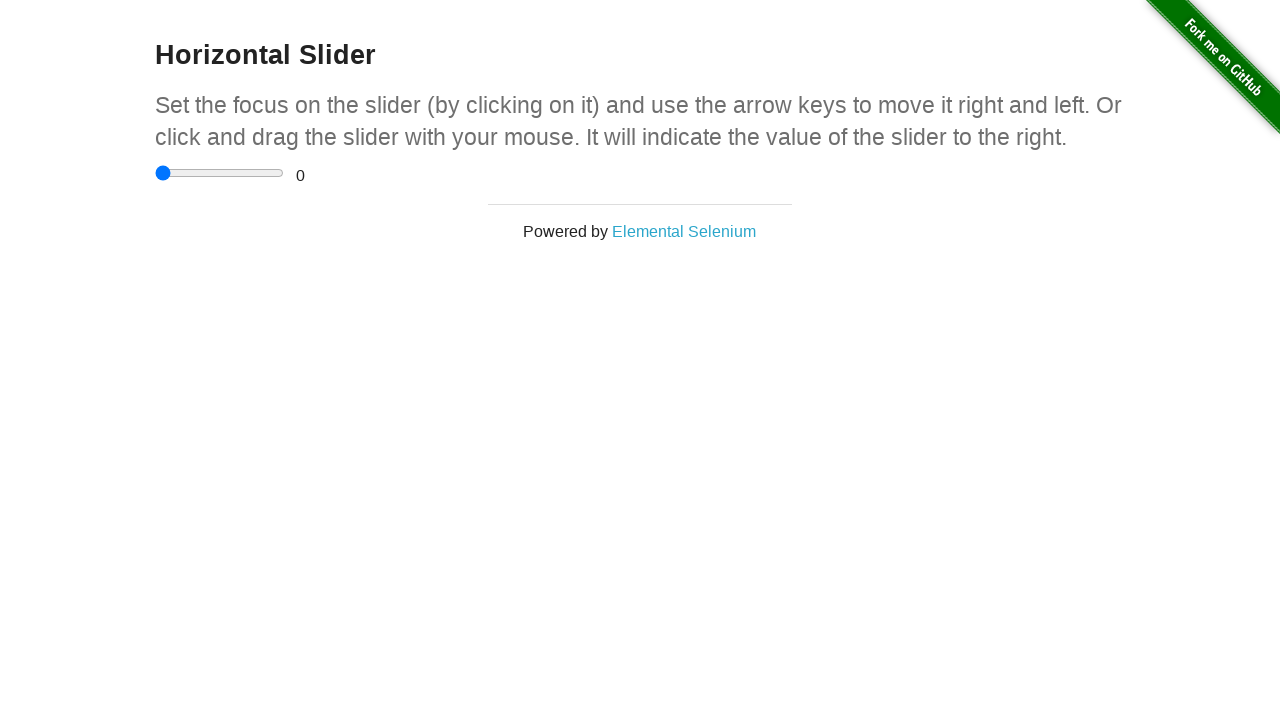

Dragged the horizontal slider 30 pixels to the right at (185, 165)
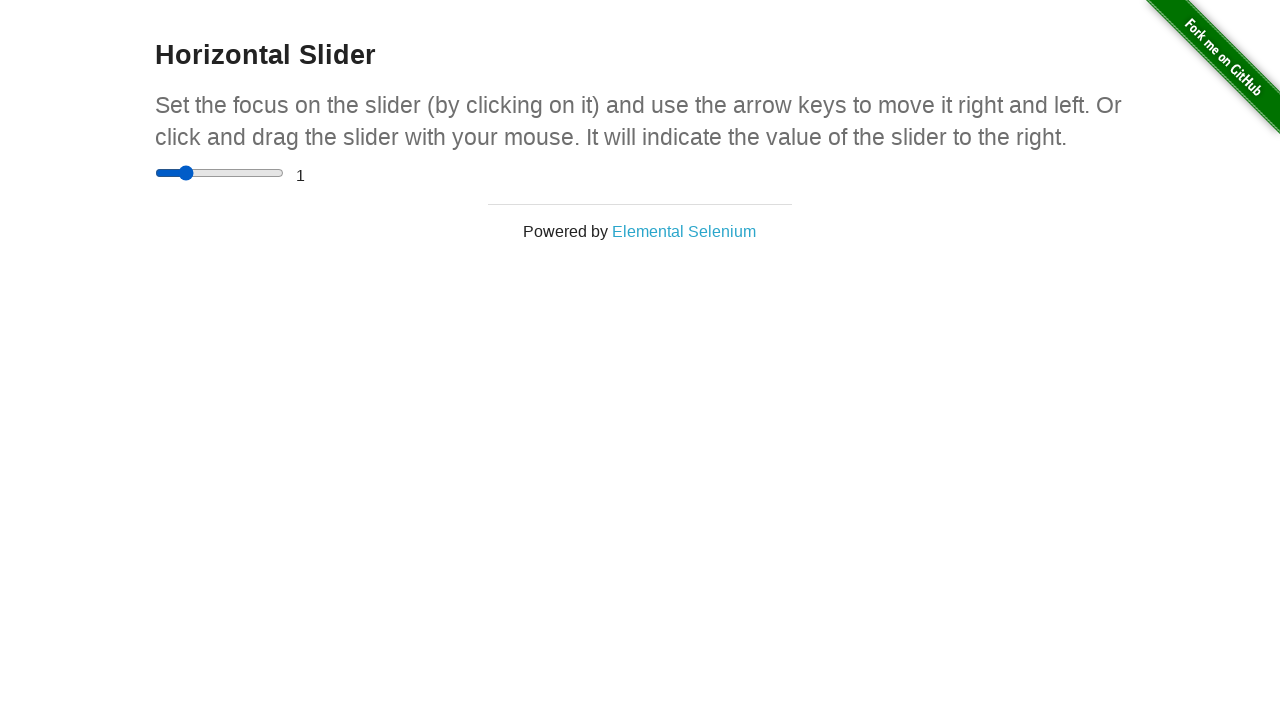

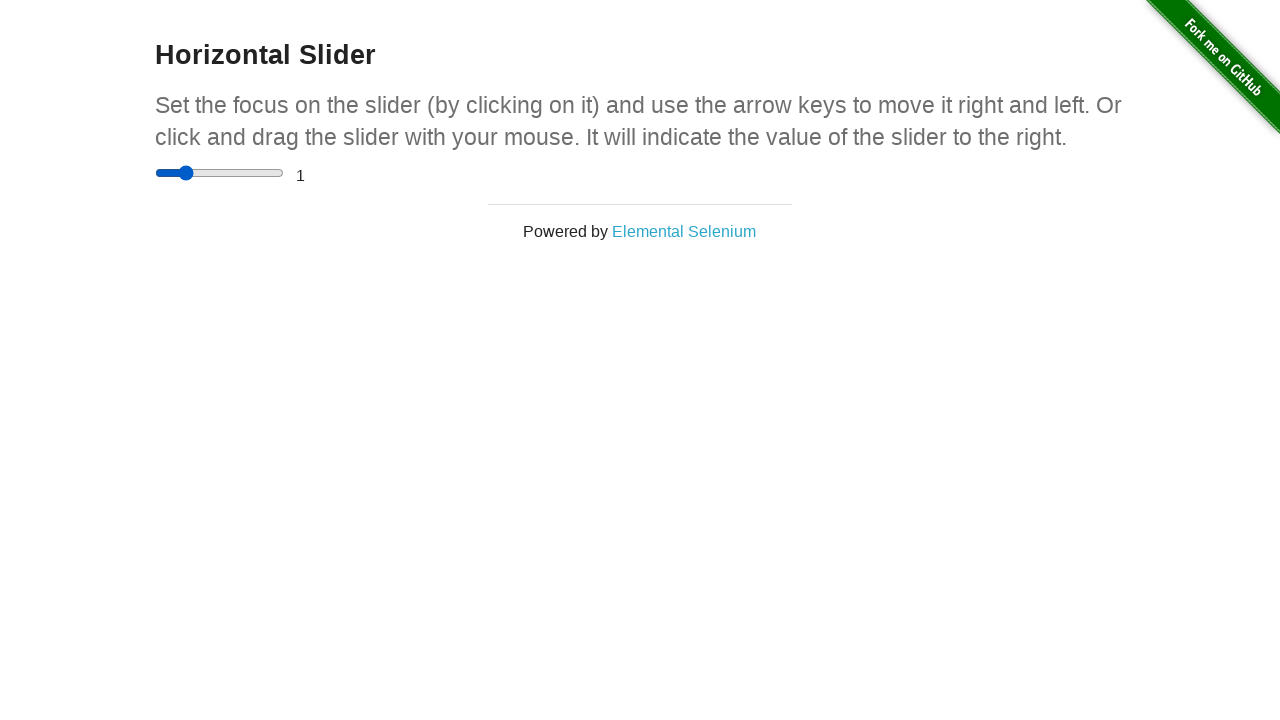